Tests that the Clear completed button is hidden when there are no completed items.

Starting URL: https://demo.playwright.dev/todomvc

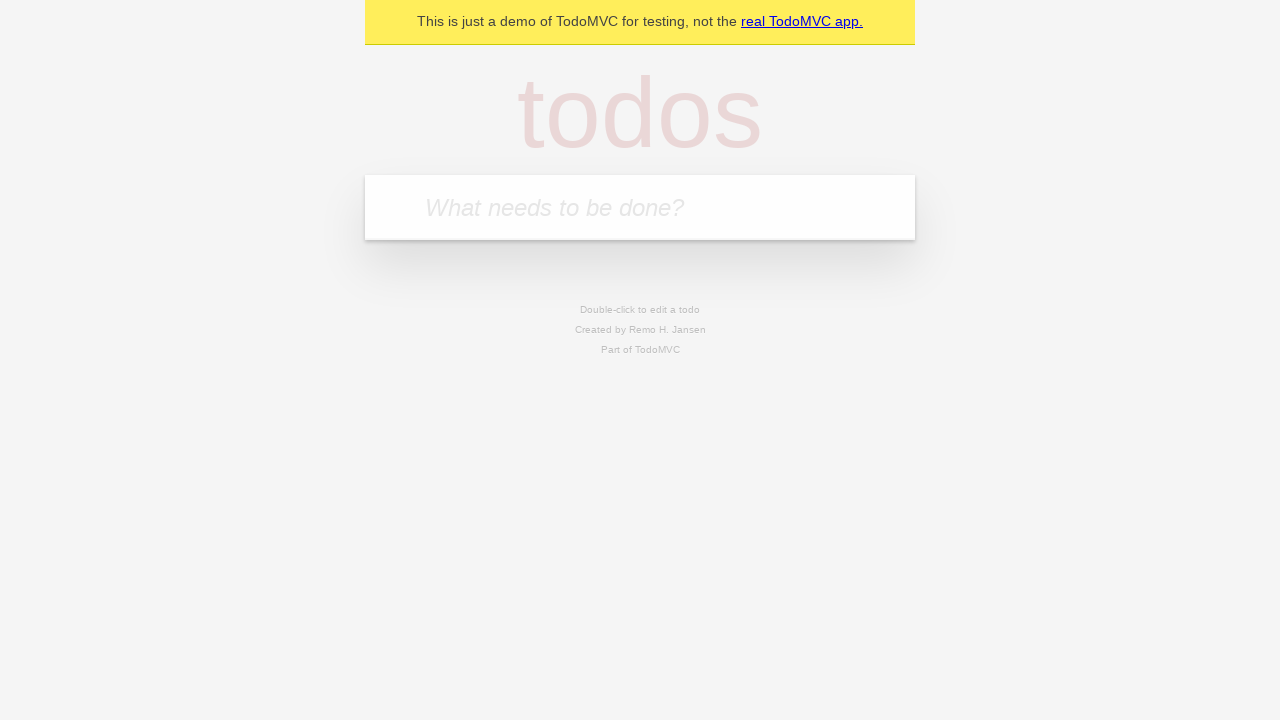

Filled todo input with 'buy some cheese' on internal:attr=[placeholder="What needs to be done?"i]
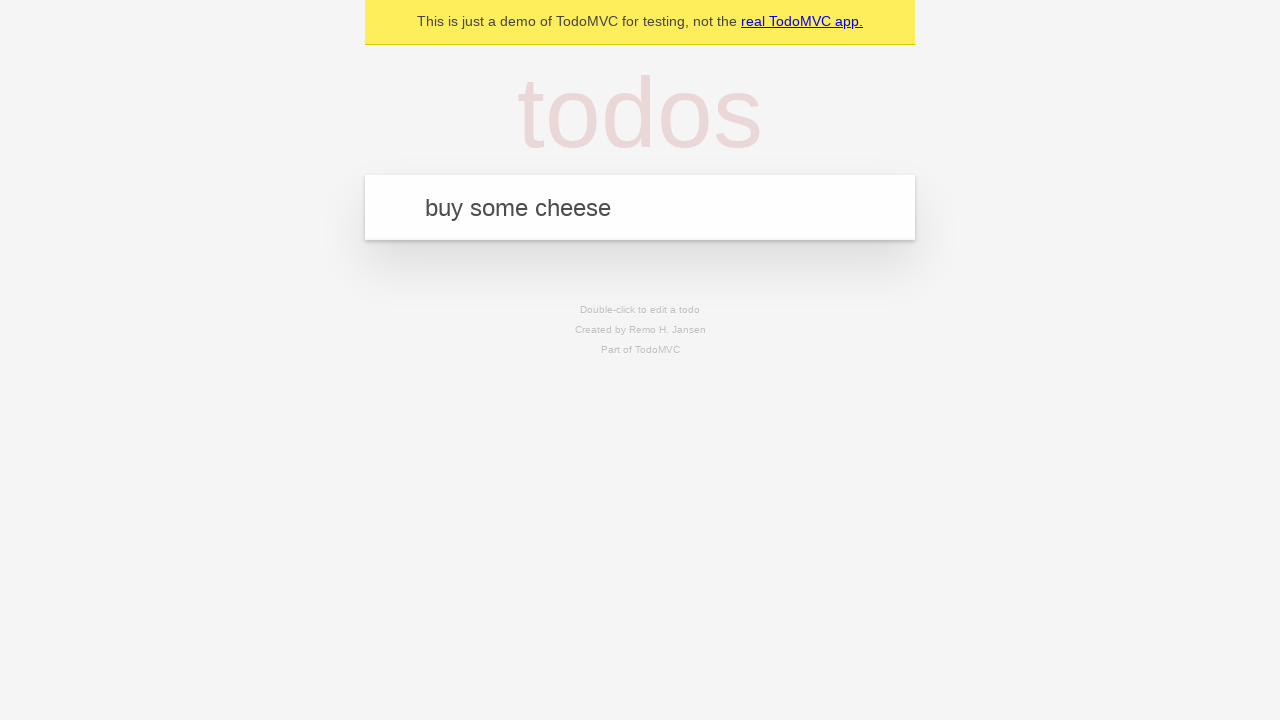

Pressed Enter to add first todo on internal:attr=[placeholder="What needs to be done?"i]
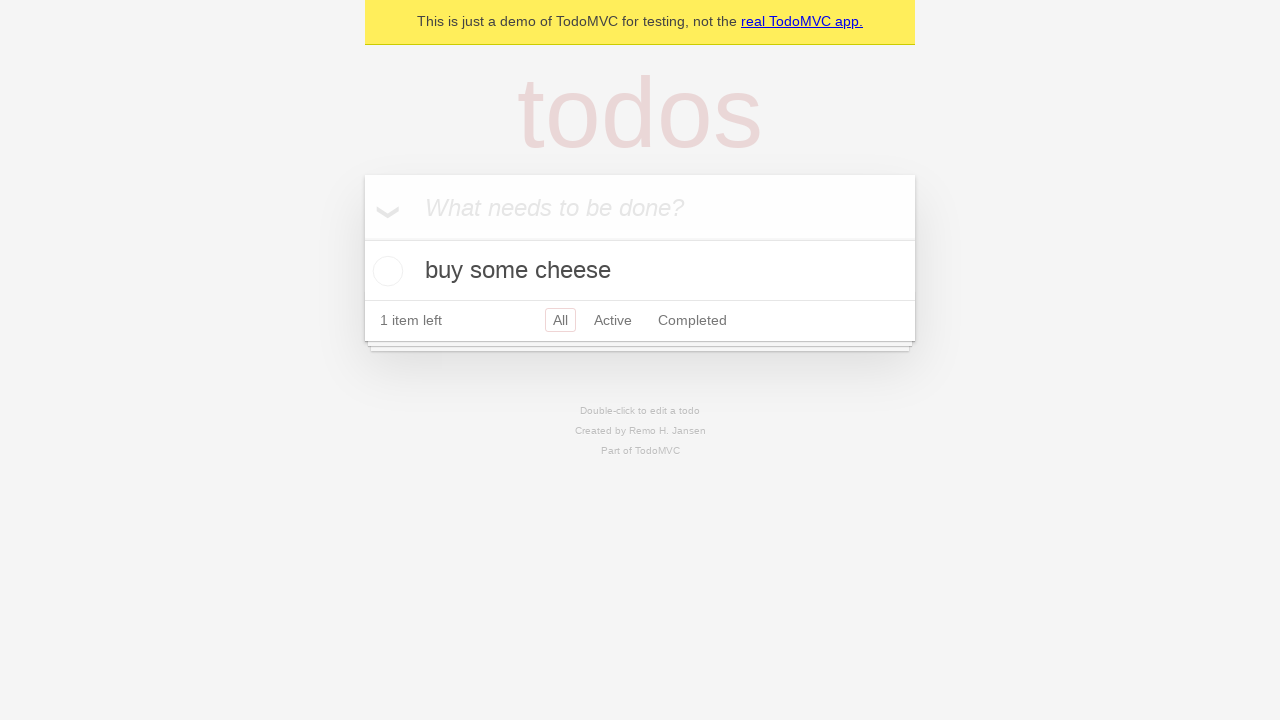

Filled todo input with 'feed the cat' on internal:attr=[placeholder="What needs to be done?"i]
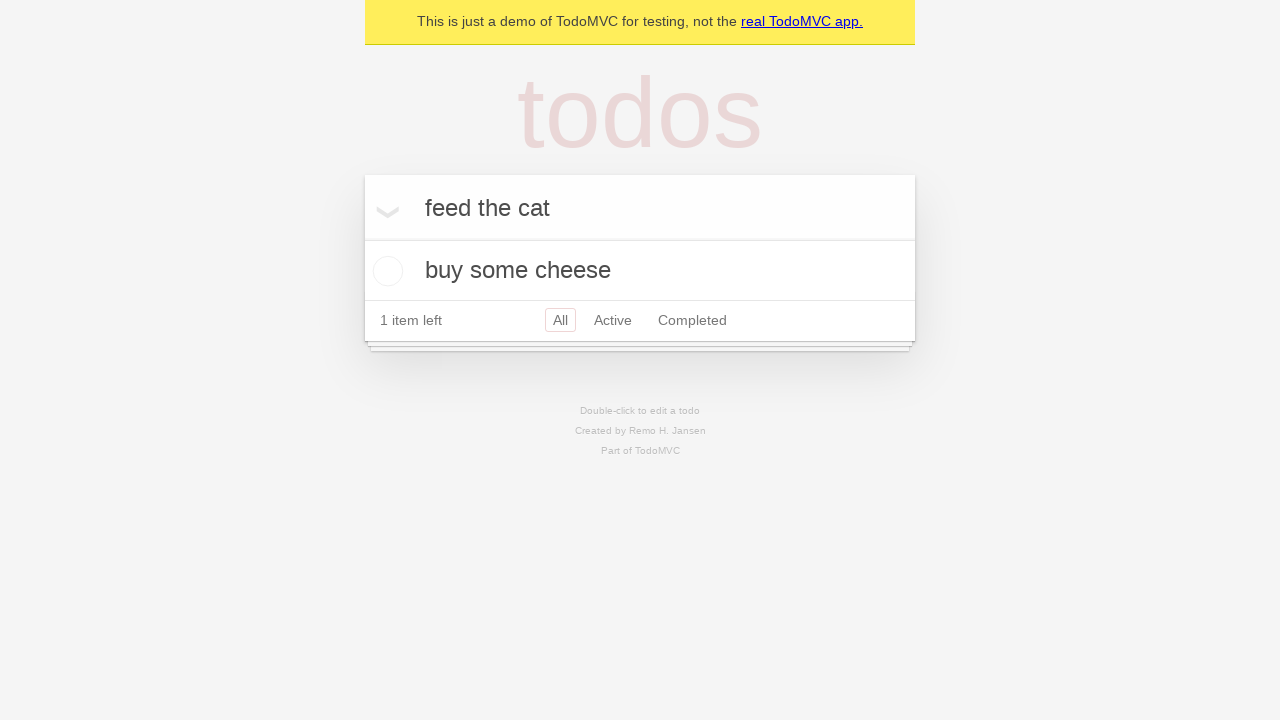

Pressed Enter to add second todo on internal:attr=[placeholder="What needs to be done?"i]
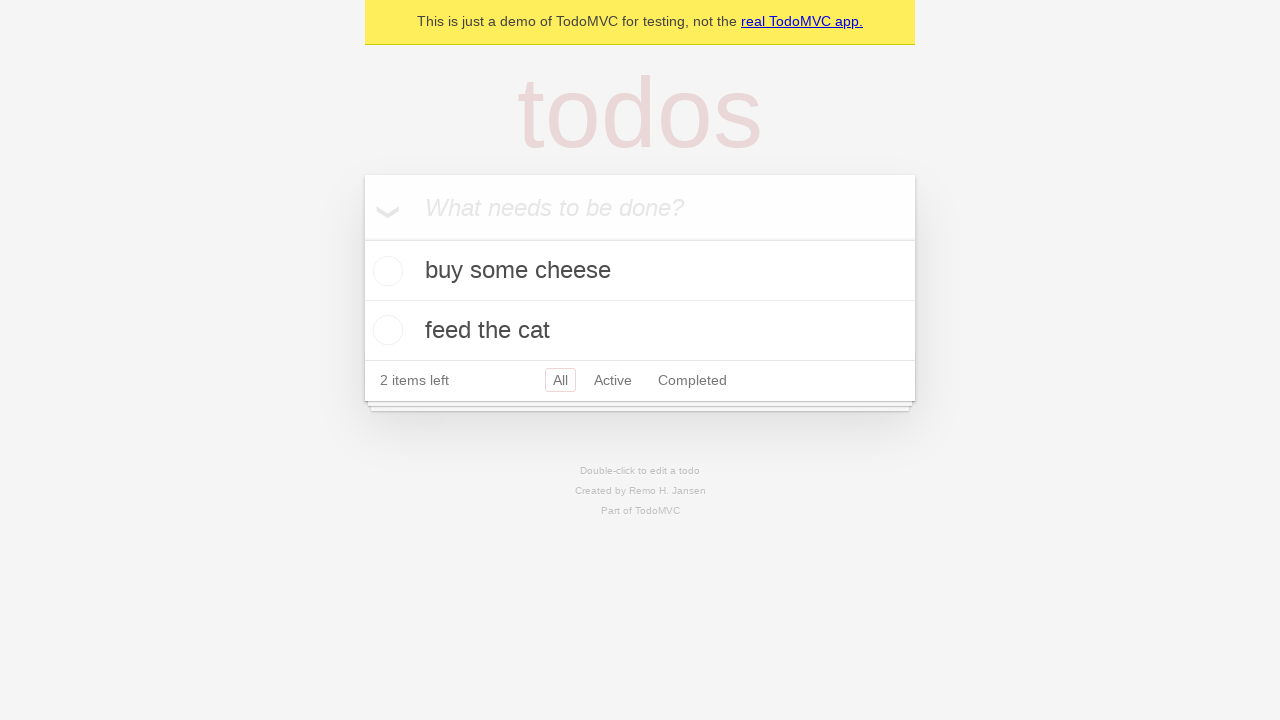

Filled todo input with 'book a doctors appointment' on internal:attr=[placeholder="What needs to be done?"i]
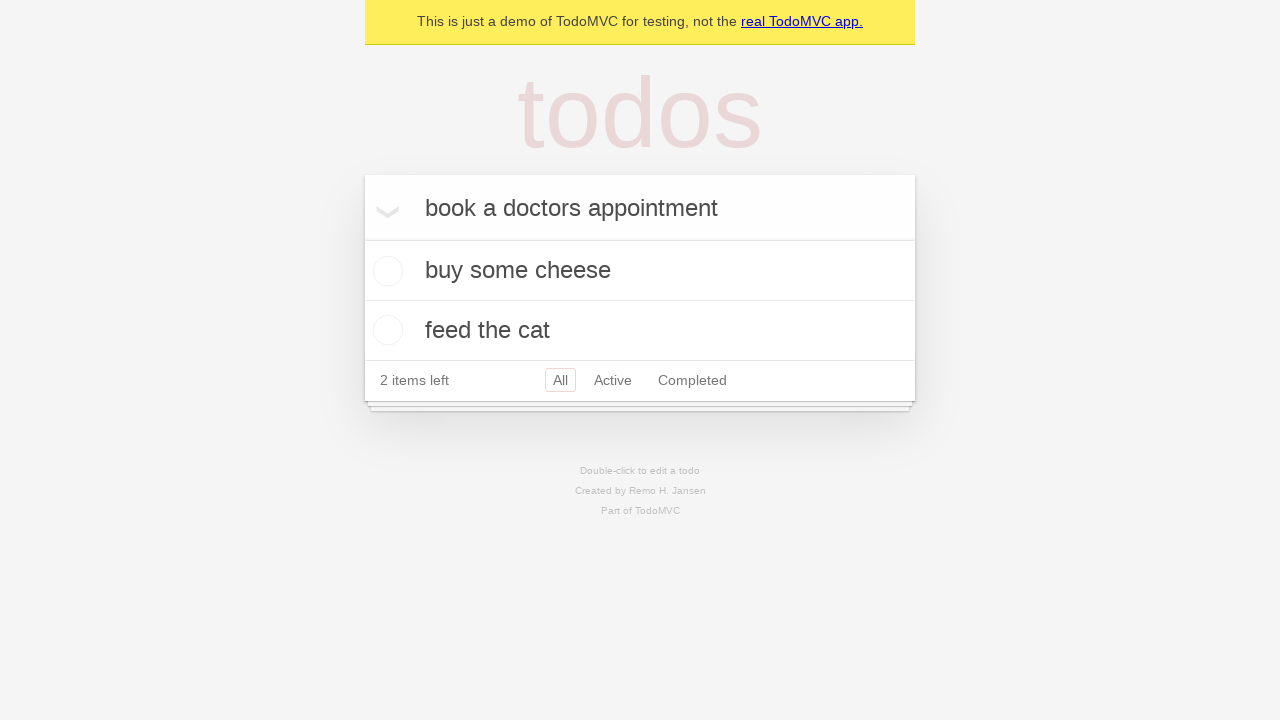

Pressed Enter to add third todo on internal:attr=[placeholder="What needs to be done?"i]
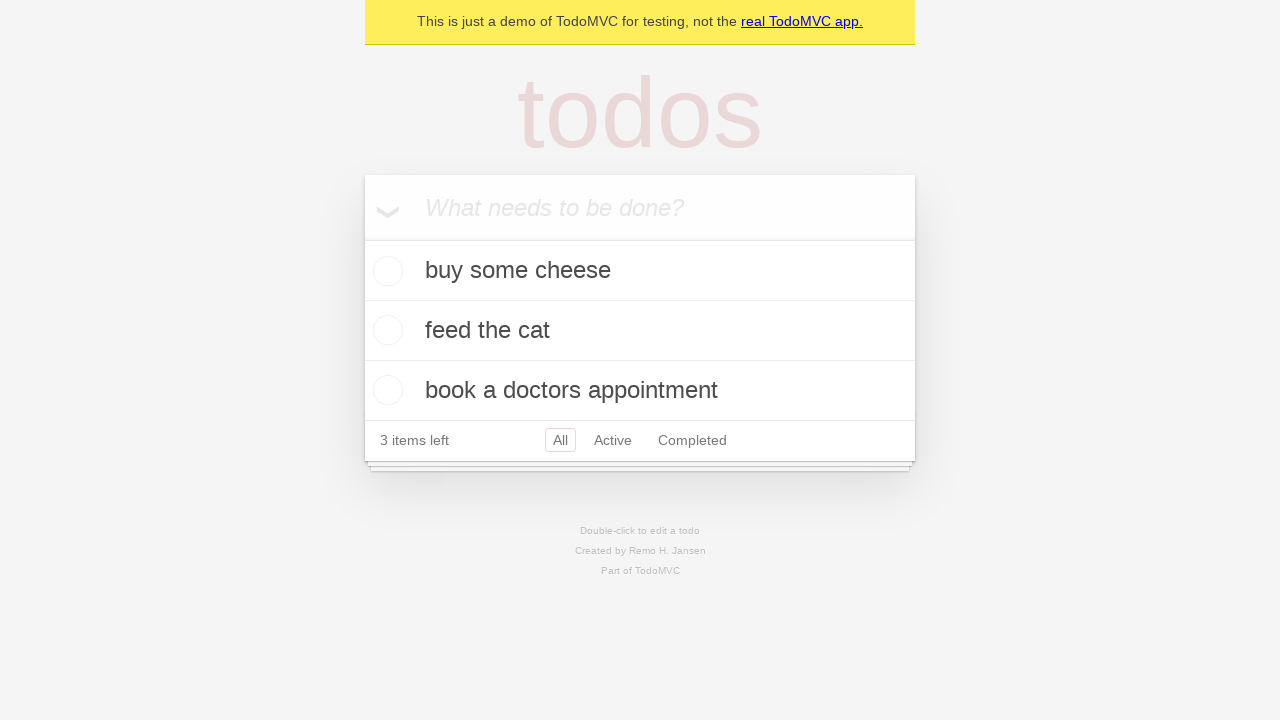

Checked the first todo item at (385, 271) on .todo-list li .toggle >> nth=0
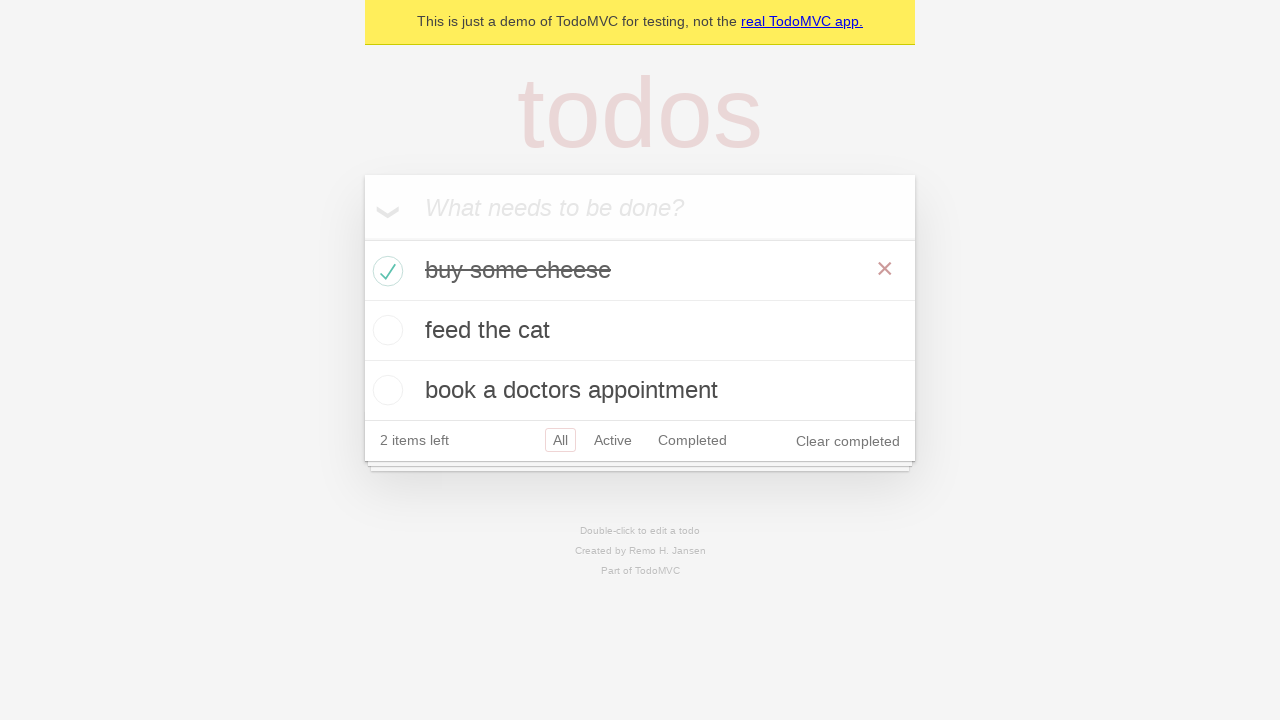

Clicked 'Clear completed' button to remove completed item at (848, 441) on internal:role=button[name="Clear completed"i]
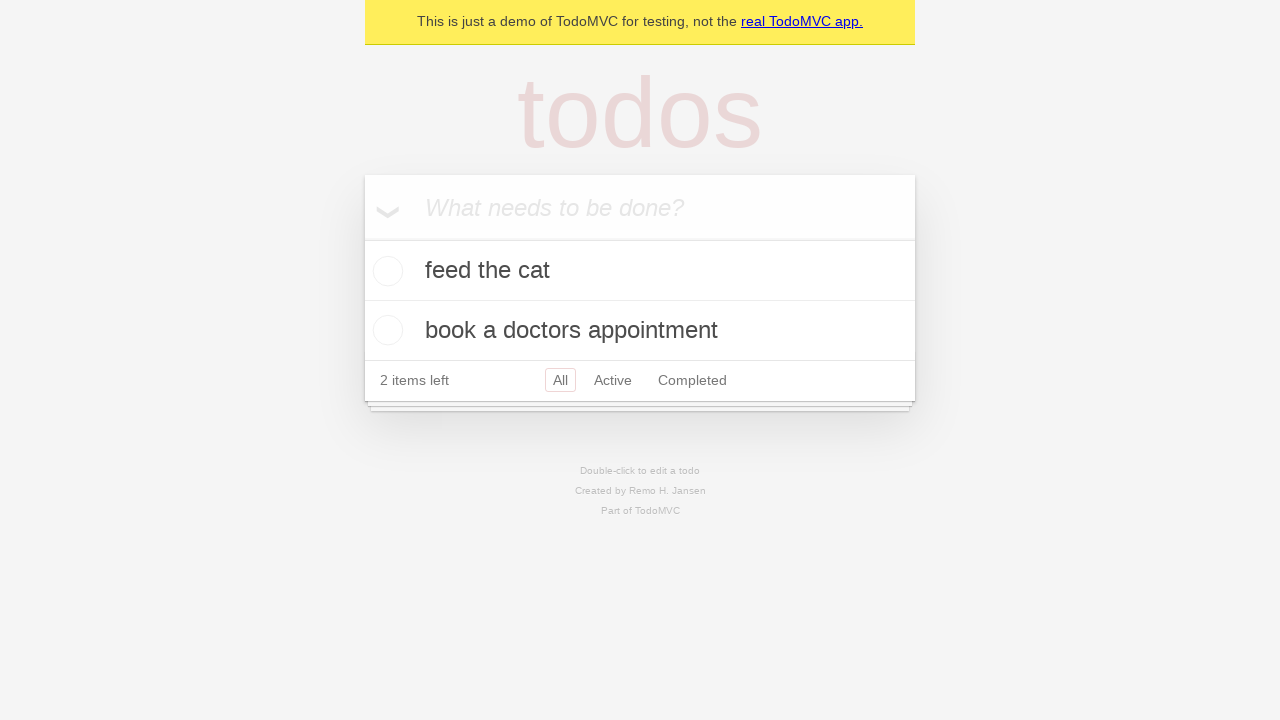

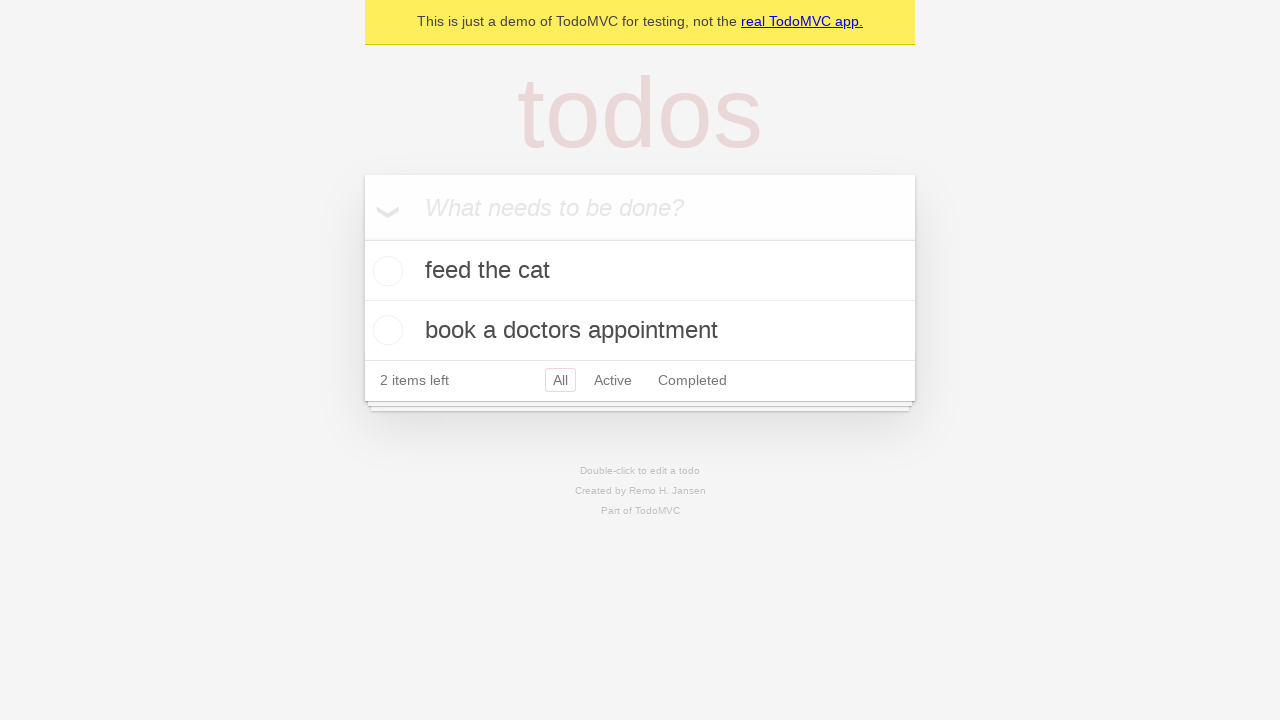